Tests drag and drop functionality by dragging an element to a drop target on the jQuery UI demo page

Starting URL: https://jqueryui.com/droppable/

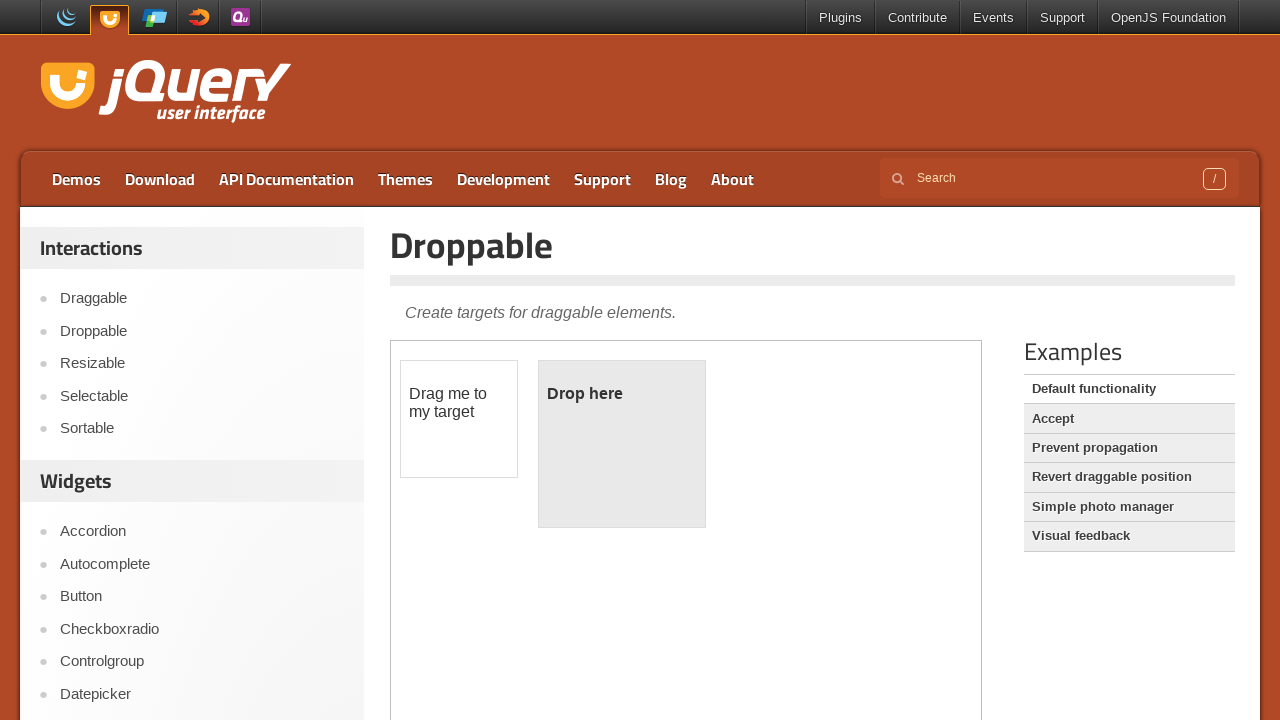

Waited for page to load with networkidle state
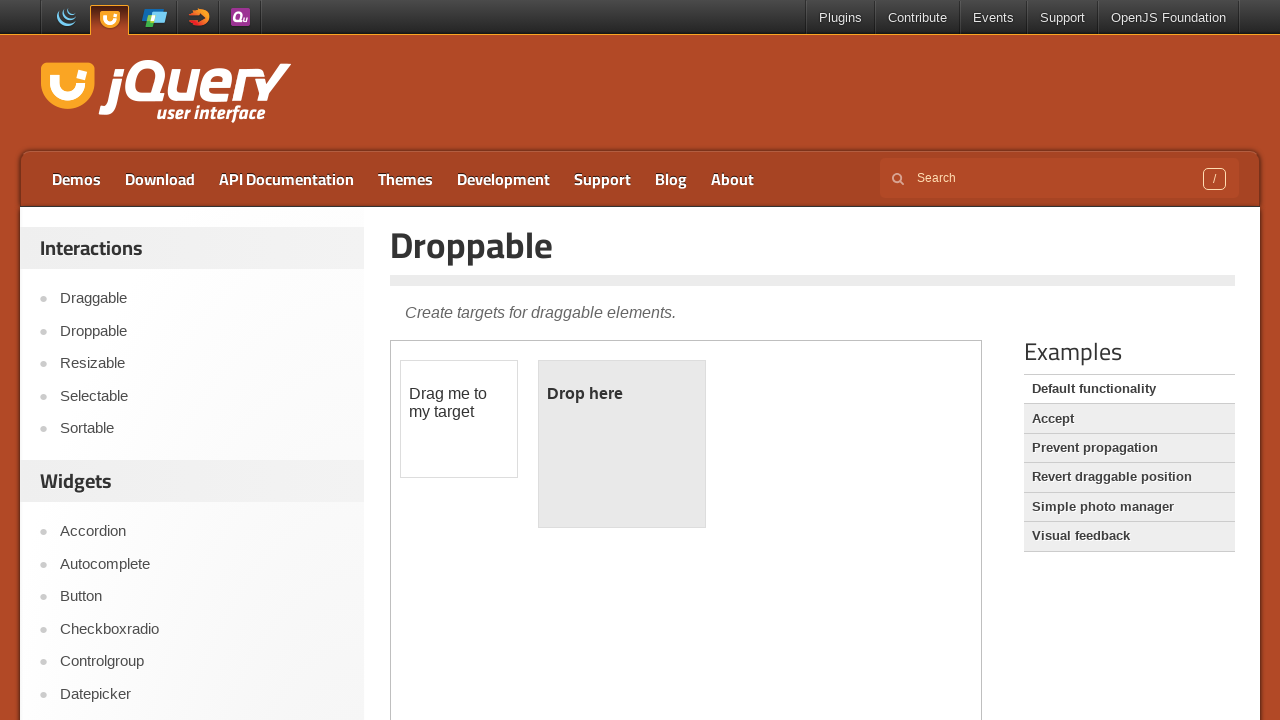

Located the droppable demo iframe
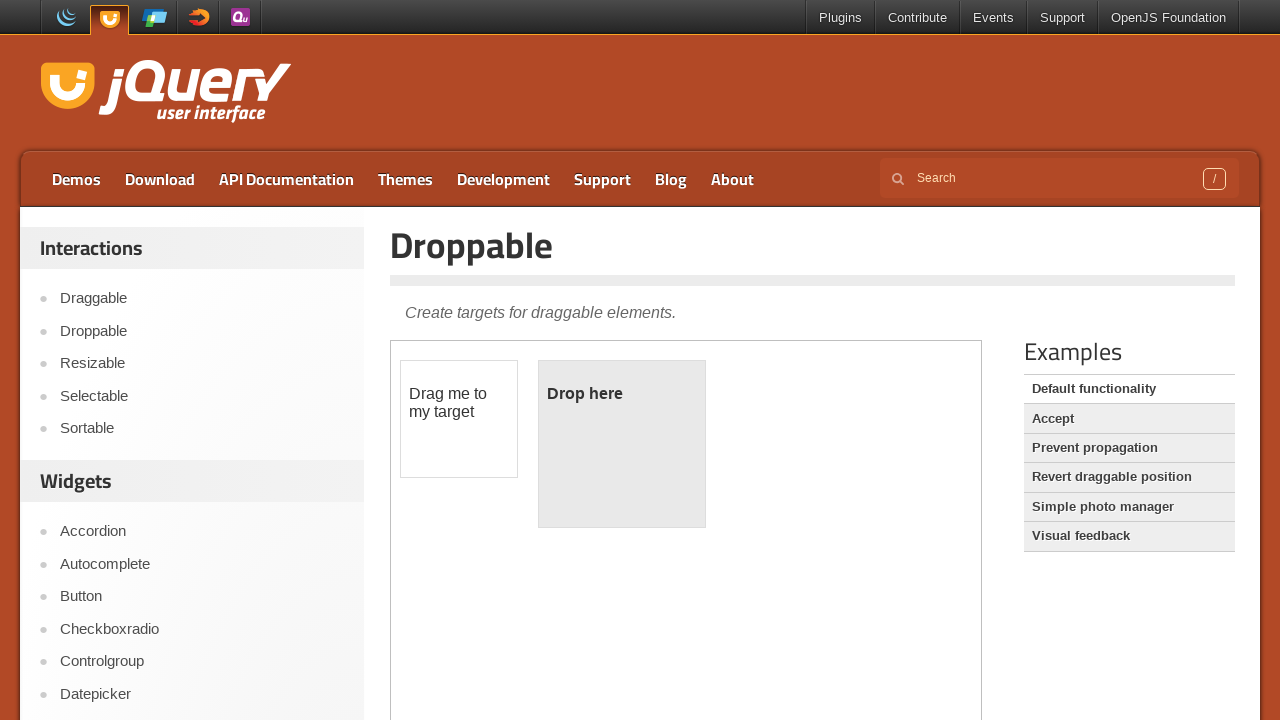

Located the draggable source element
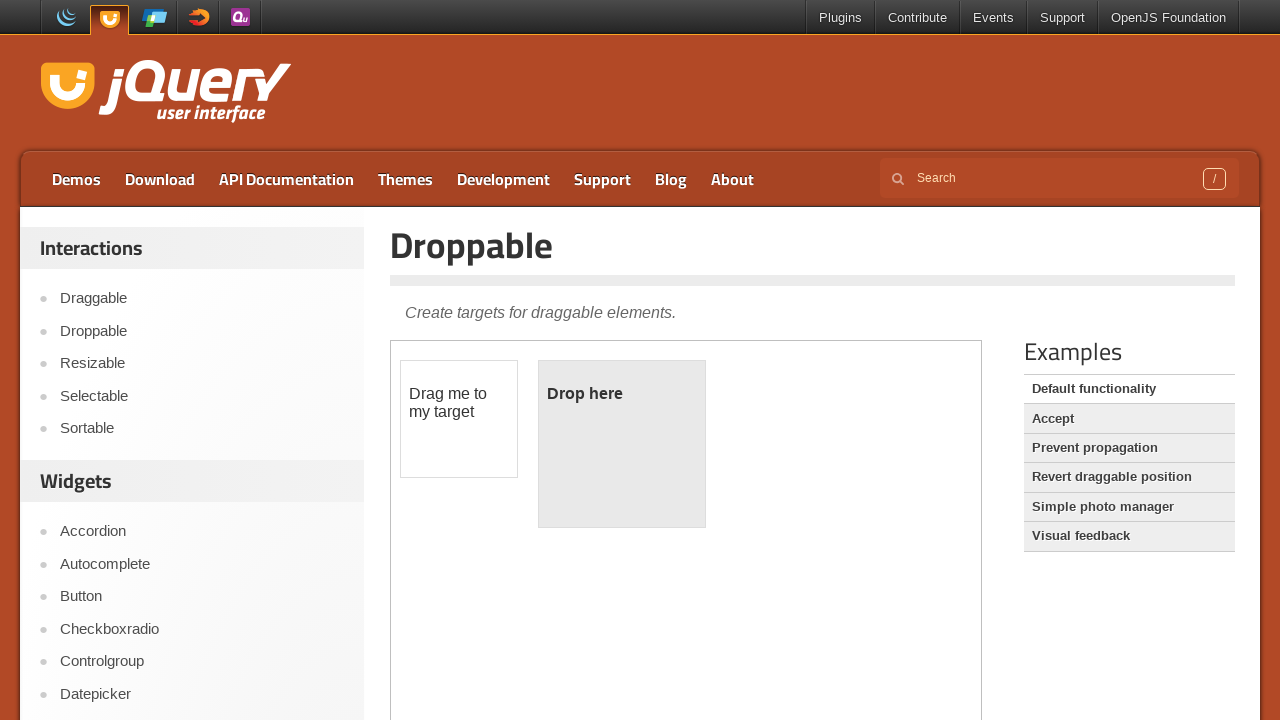

Located the droppable target element
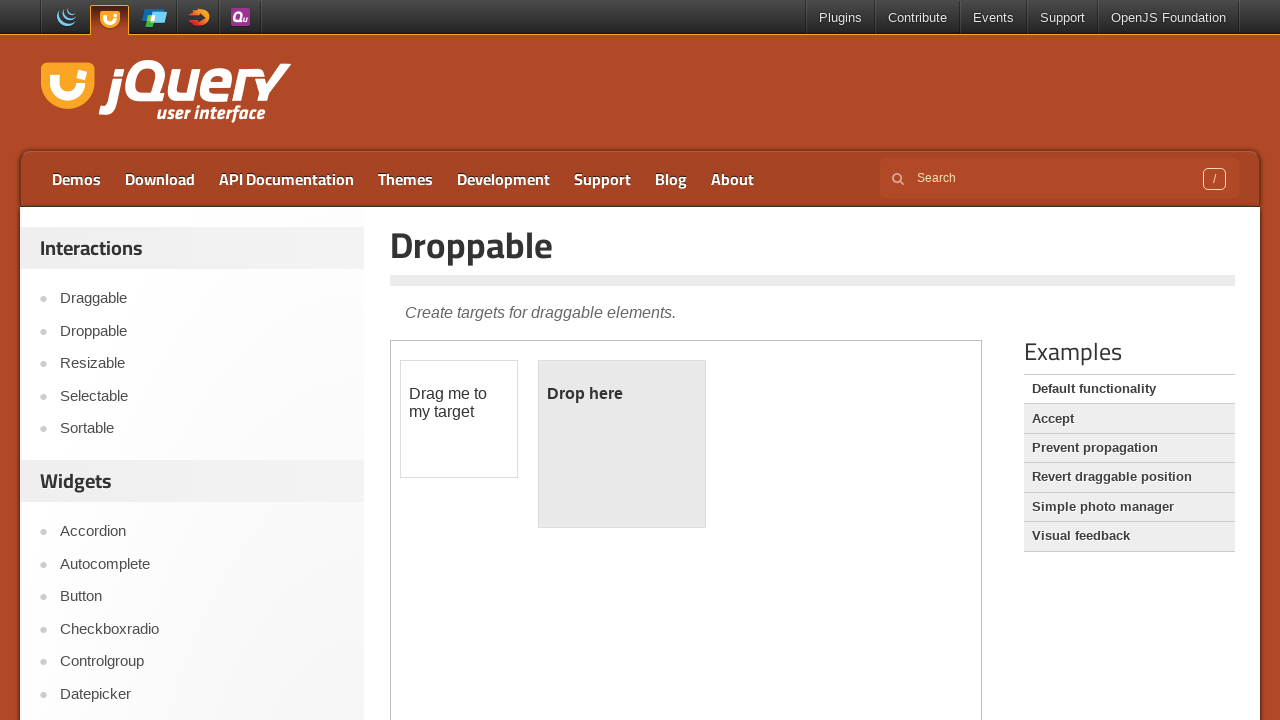

Dragged source element to target element at (622, 444)
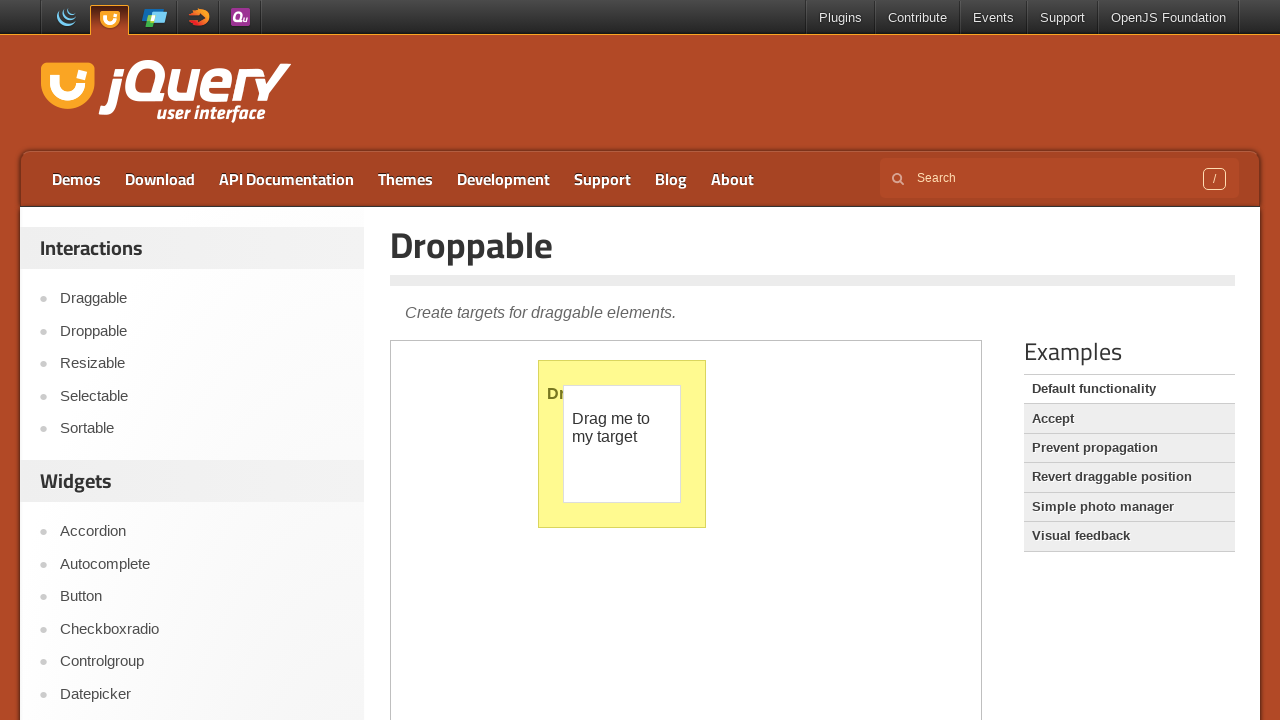

Waited 1 second to verify drag and drop action completed
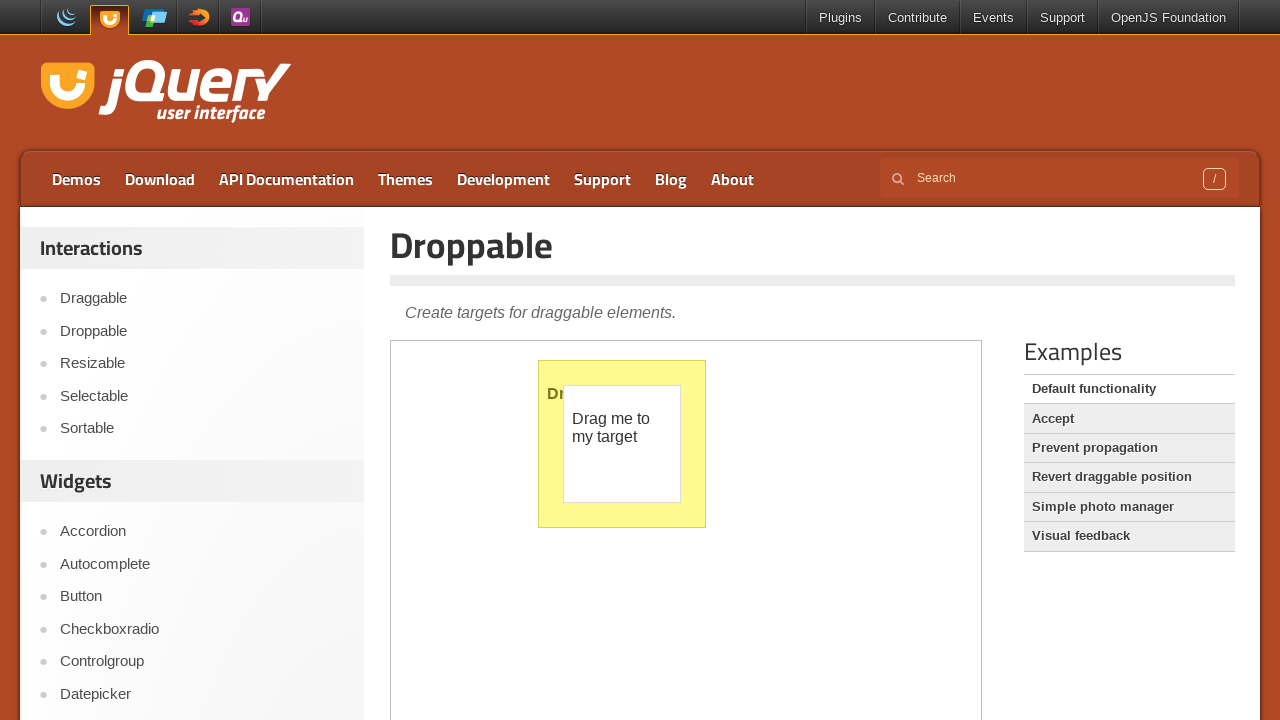

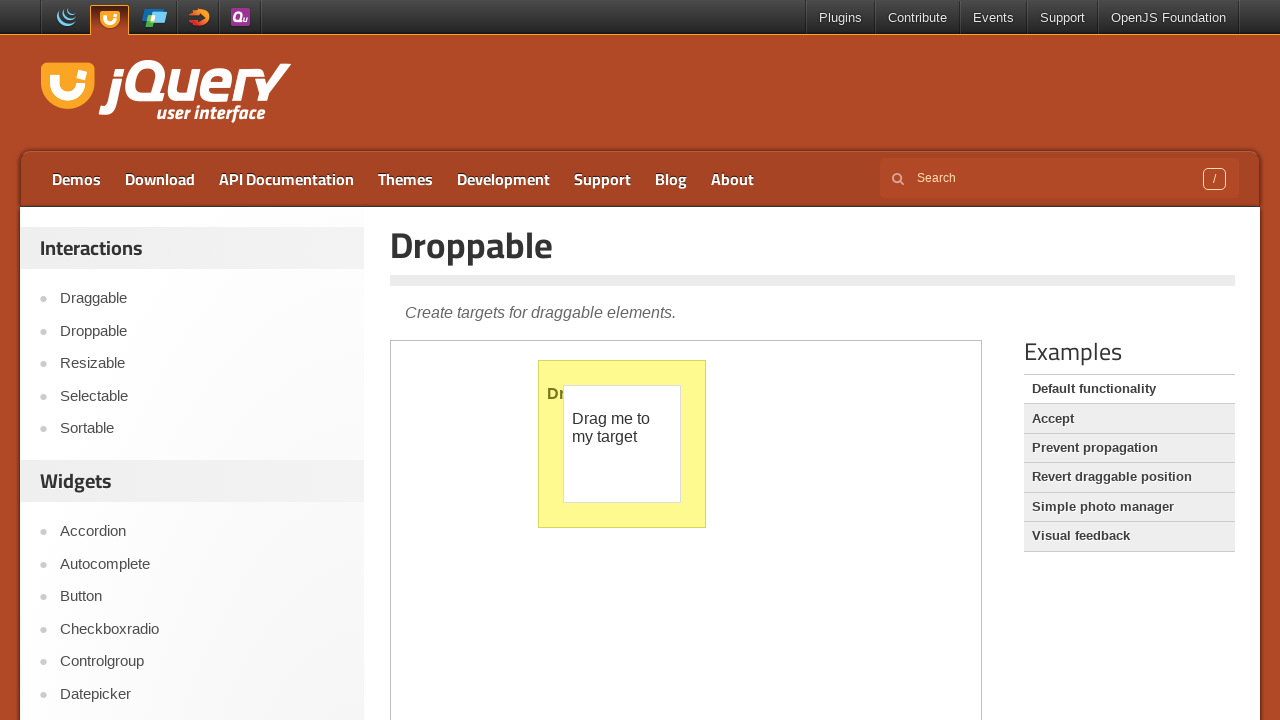